Navigates to Mars news page and verifies that news article content elements are present on the page

Starting URL: https://data-class-mars.s3.amazonaws.com/Mars/index.html

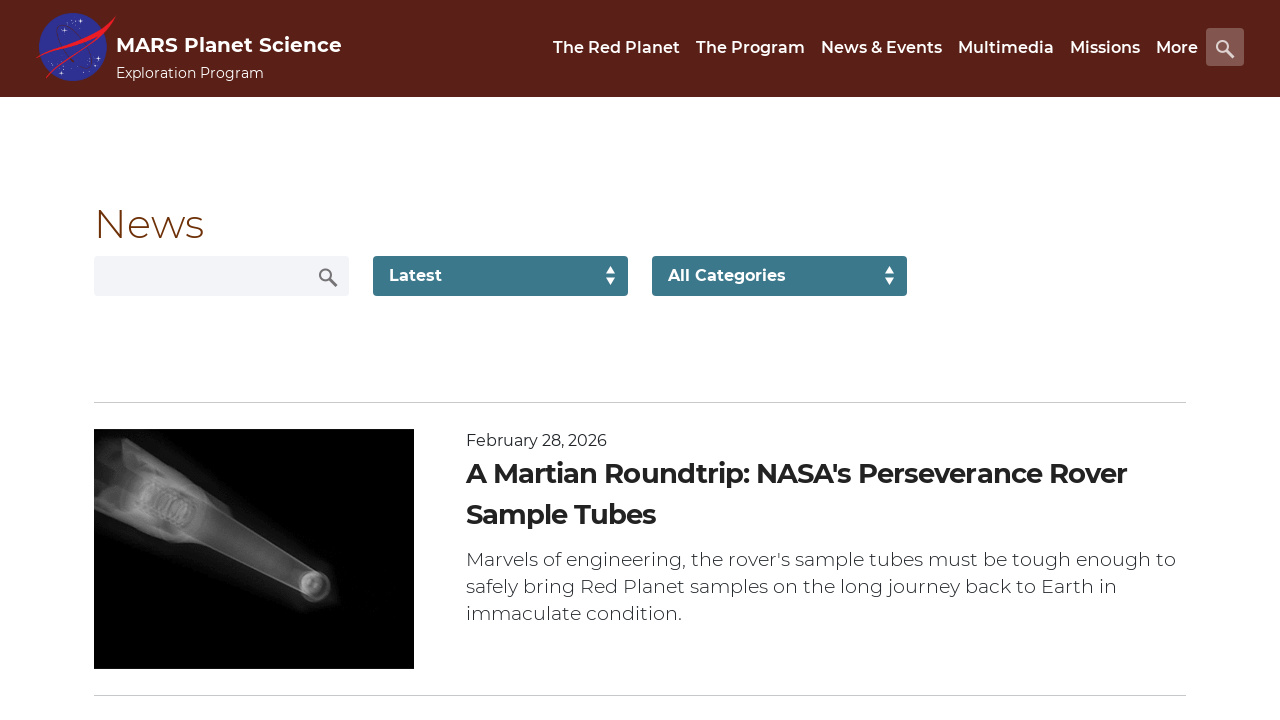

Waited for news list items to load
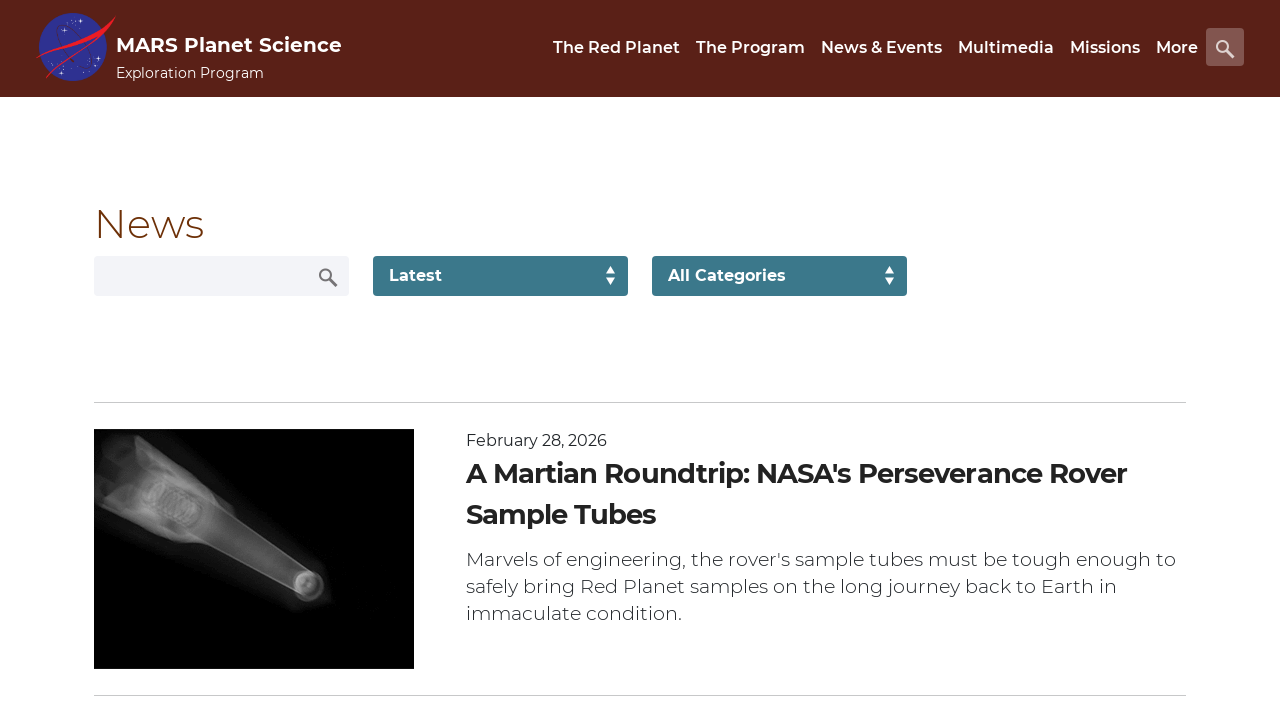

Verified content title element is present
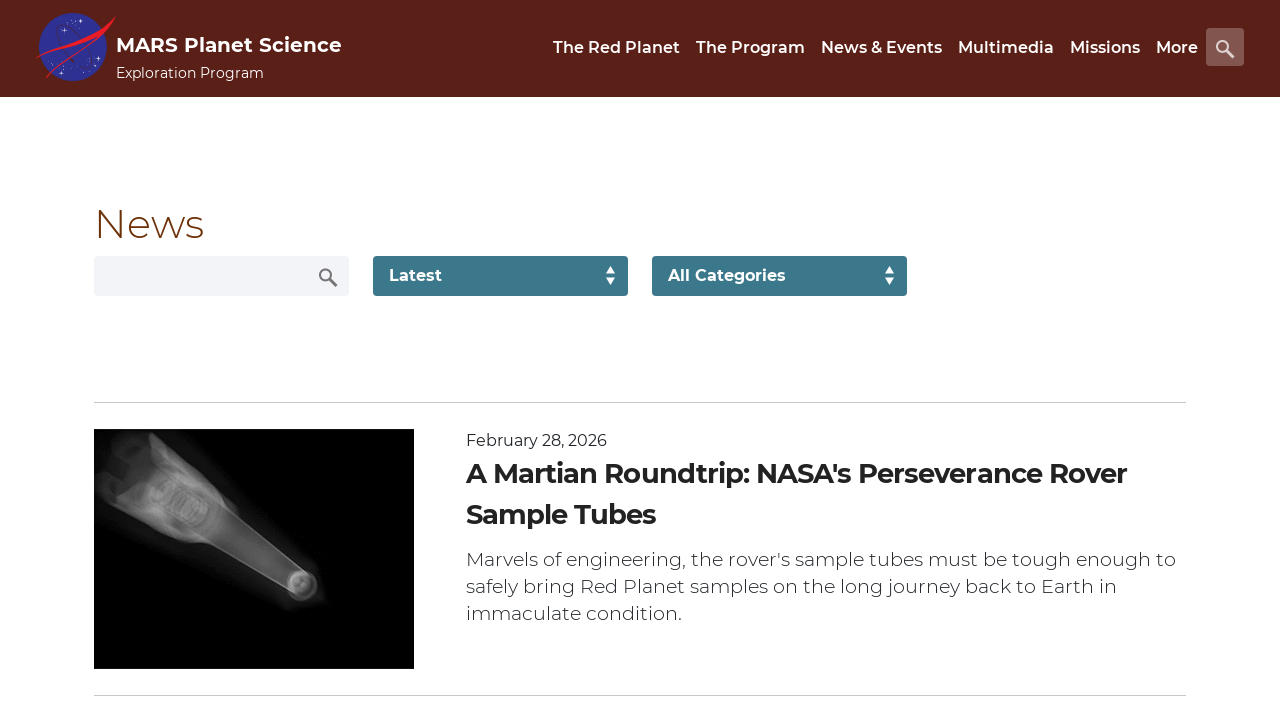

Verified article teaser body element is present
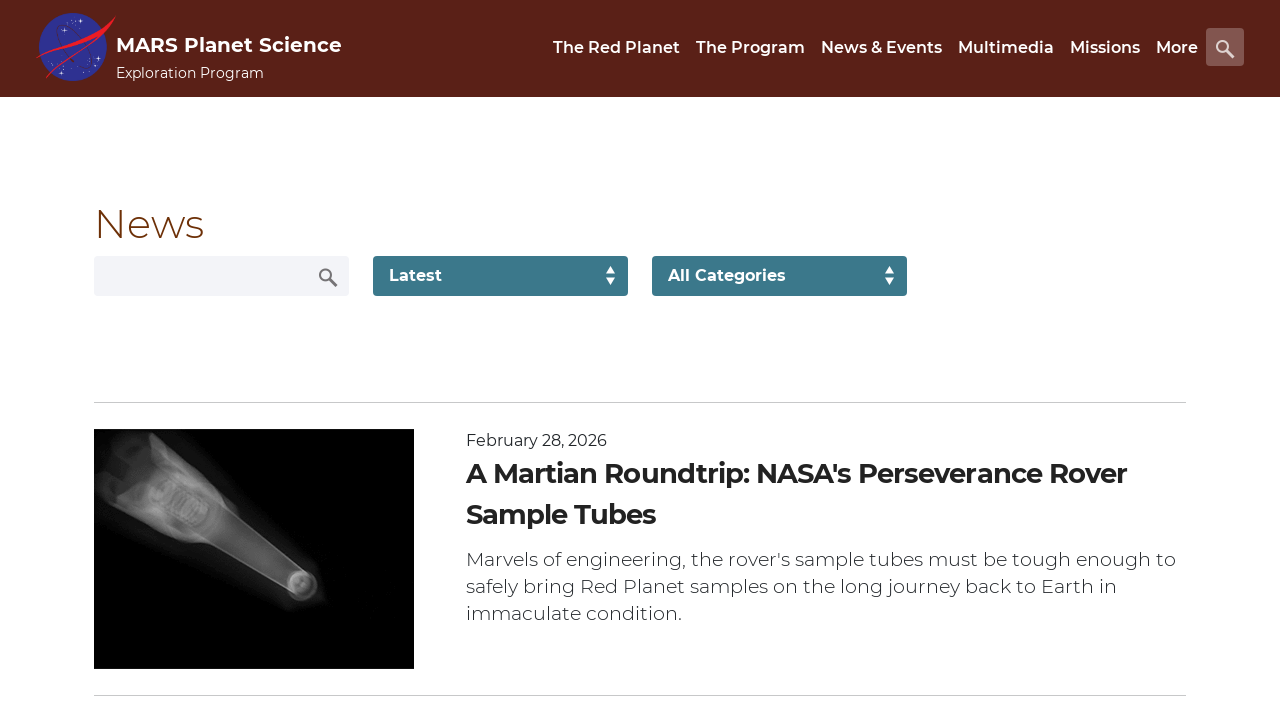

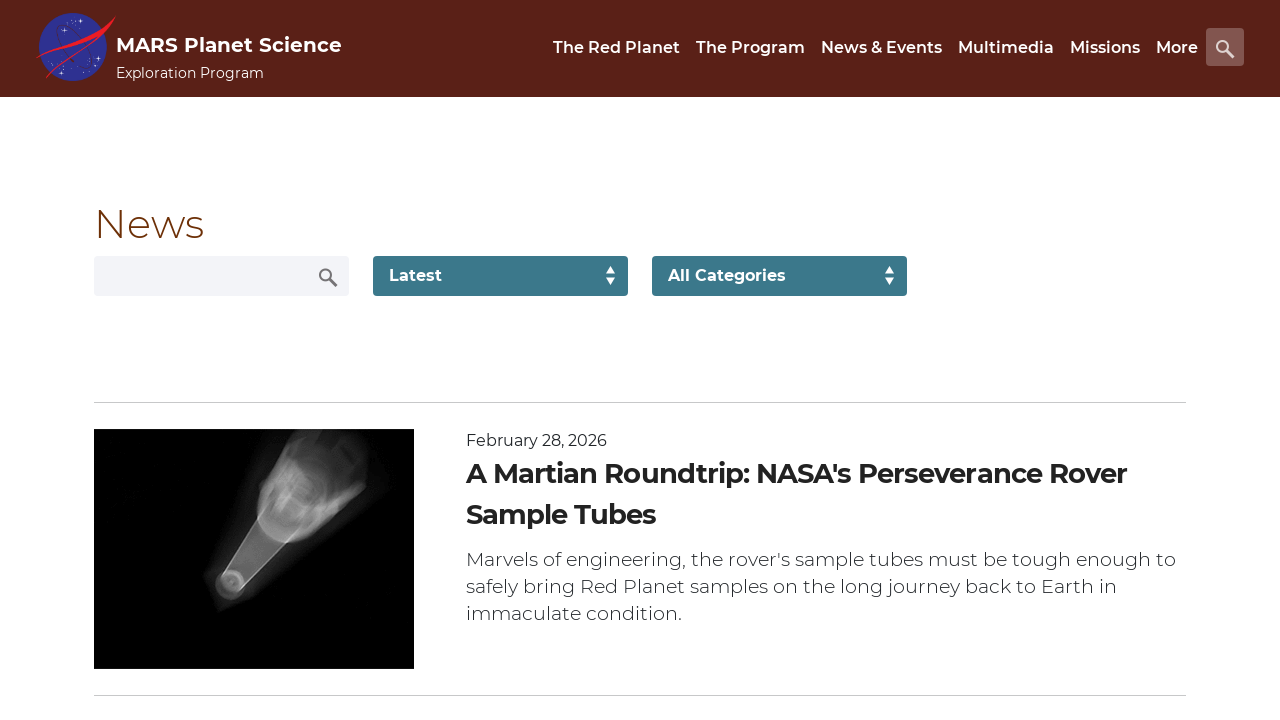